Tests that the browser back button works correctly with filter navigation

Starting URL: https://demo.playwright.dev/todomvc

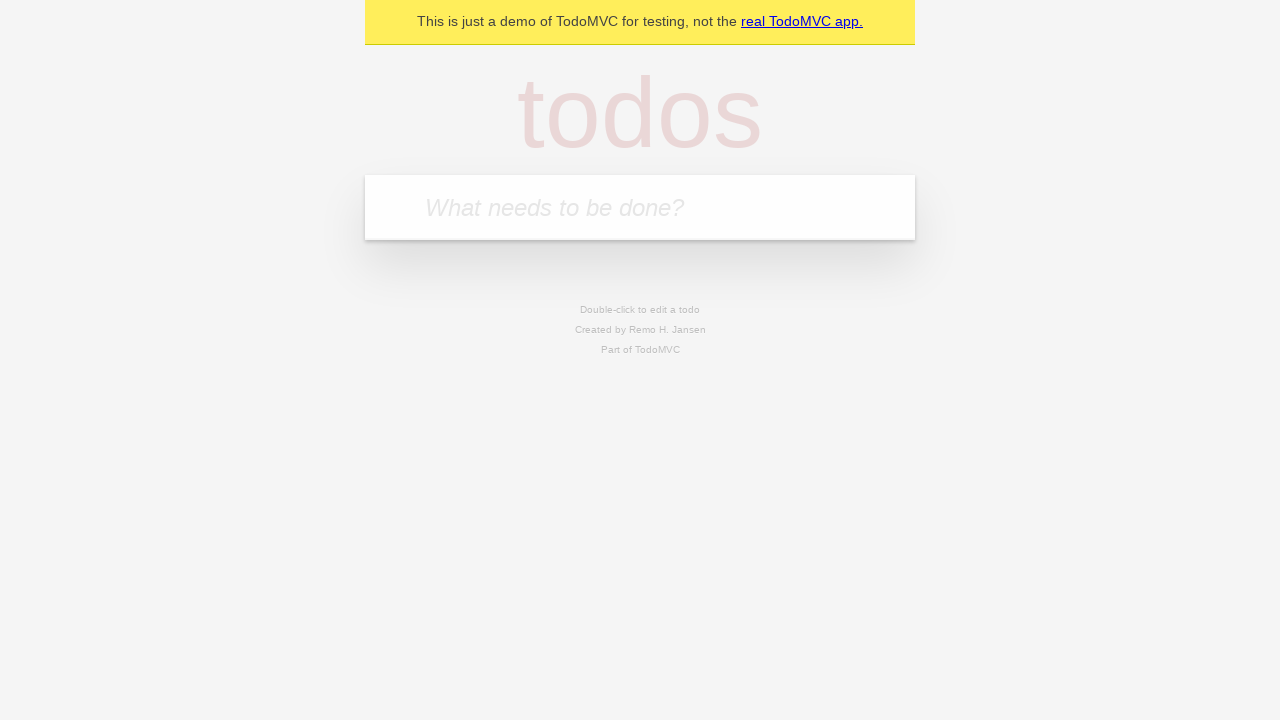

Filled todo input with 'buy some cheese' on internal:attr=[placeholder="What needs to be done?"i]
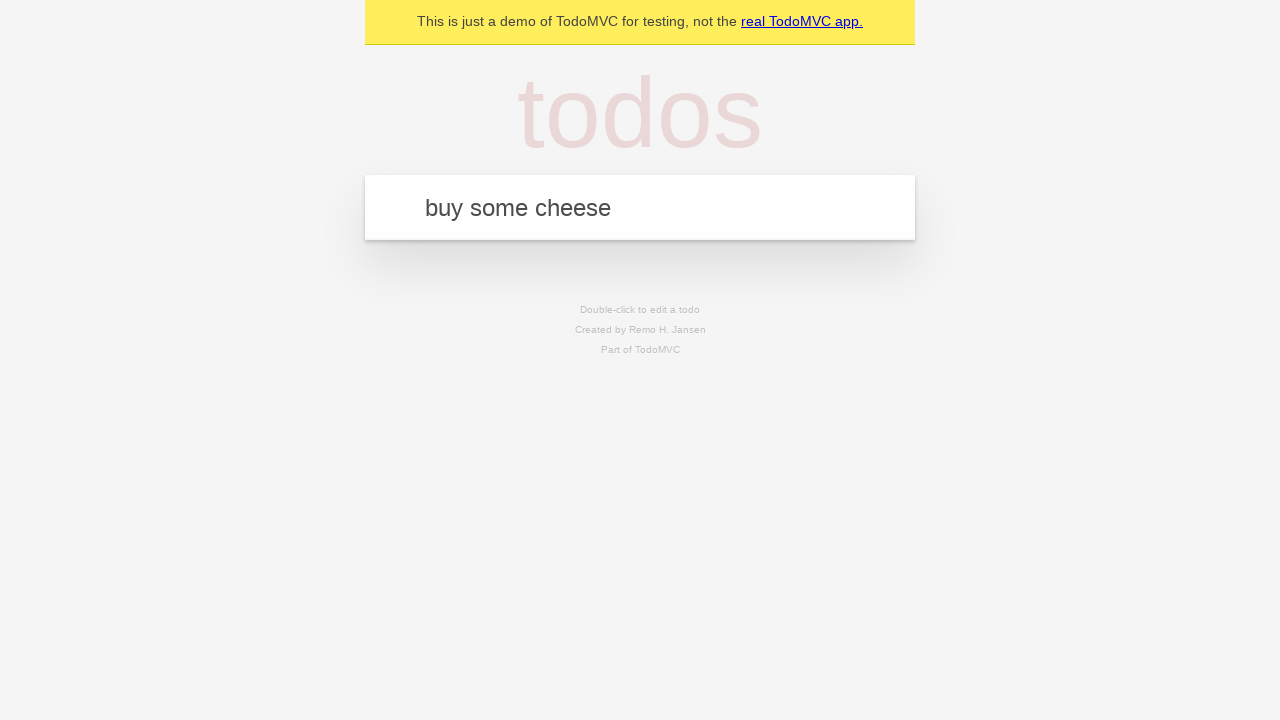

Pressed Enter to create first todo on internal:attr=[placeholder="What needs to be done?"i]
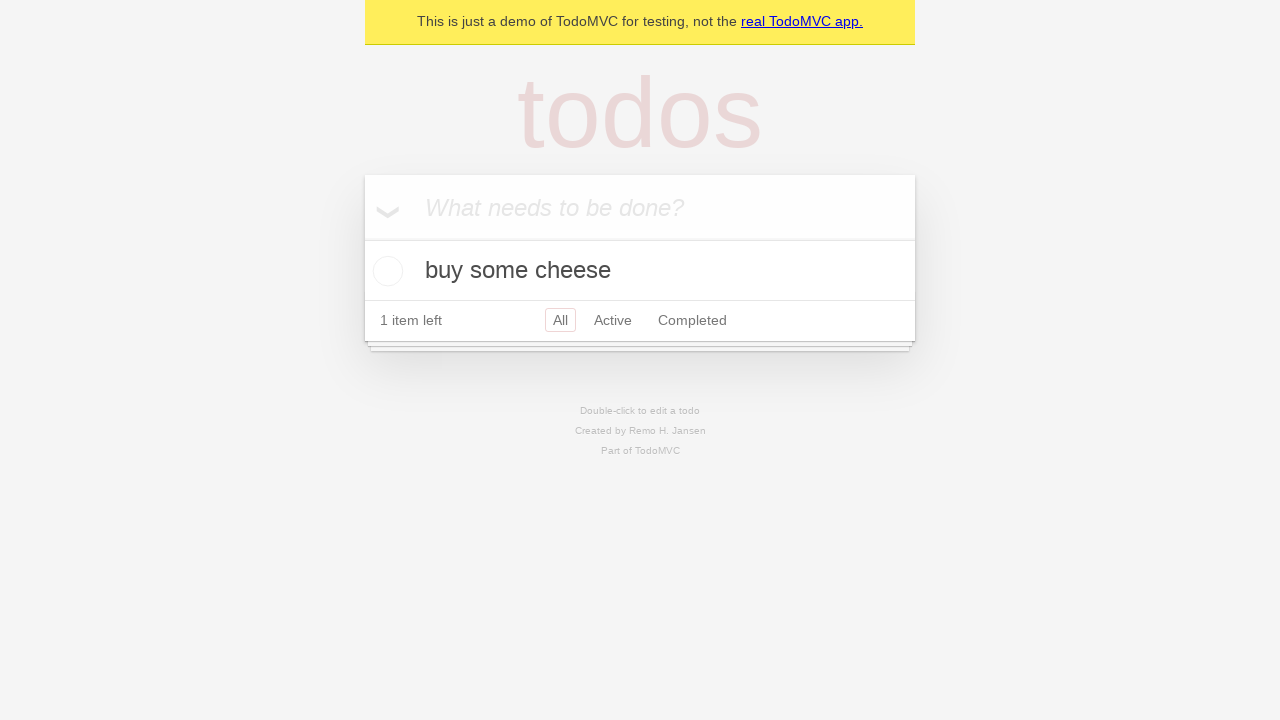

Filled todo input with 'feed the cat' on internal:attr=[placeholder="What needs to be done?"i]
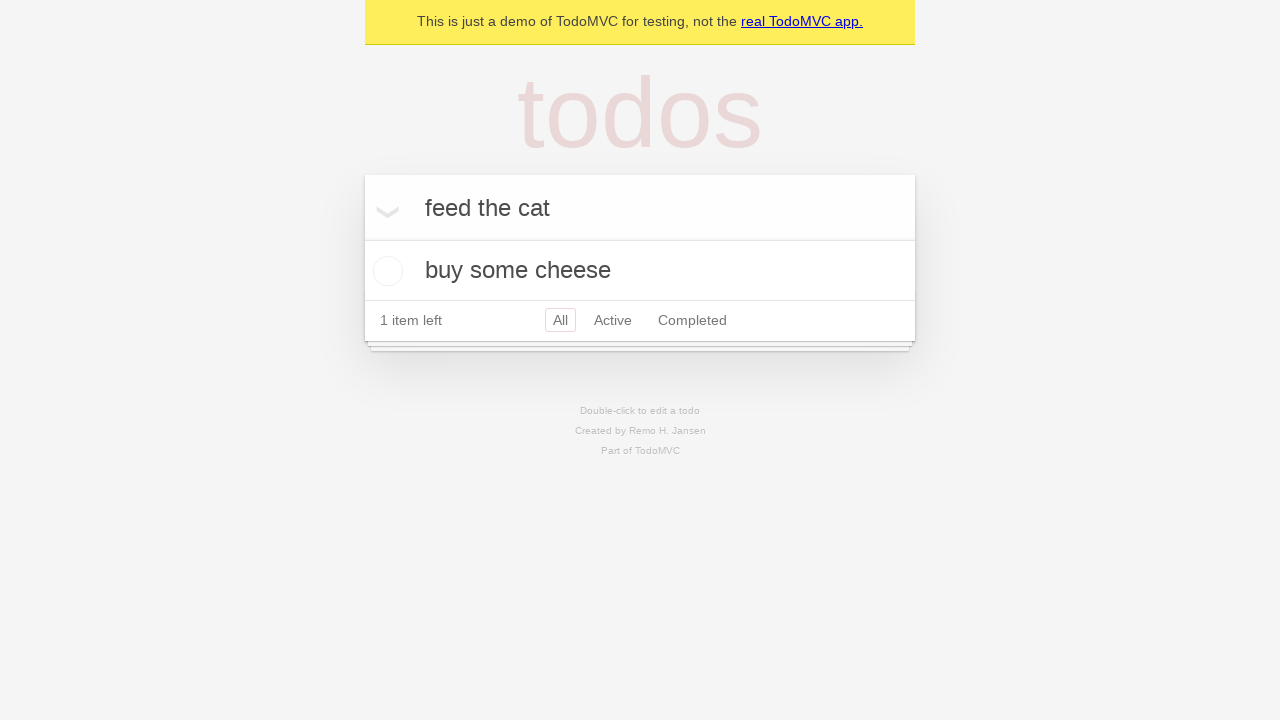

Pressed Enter to create second todo on internal:attr=[placeholder="What needs to be done?"i]
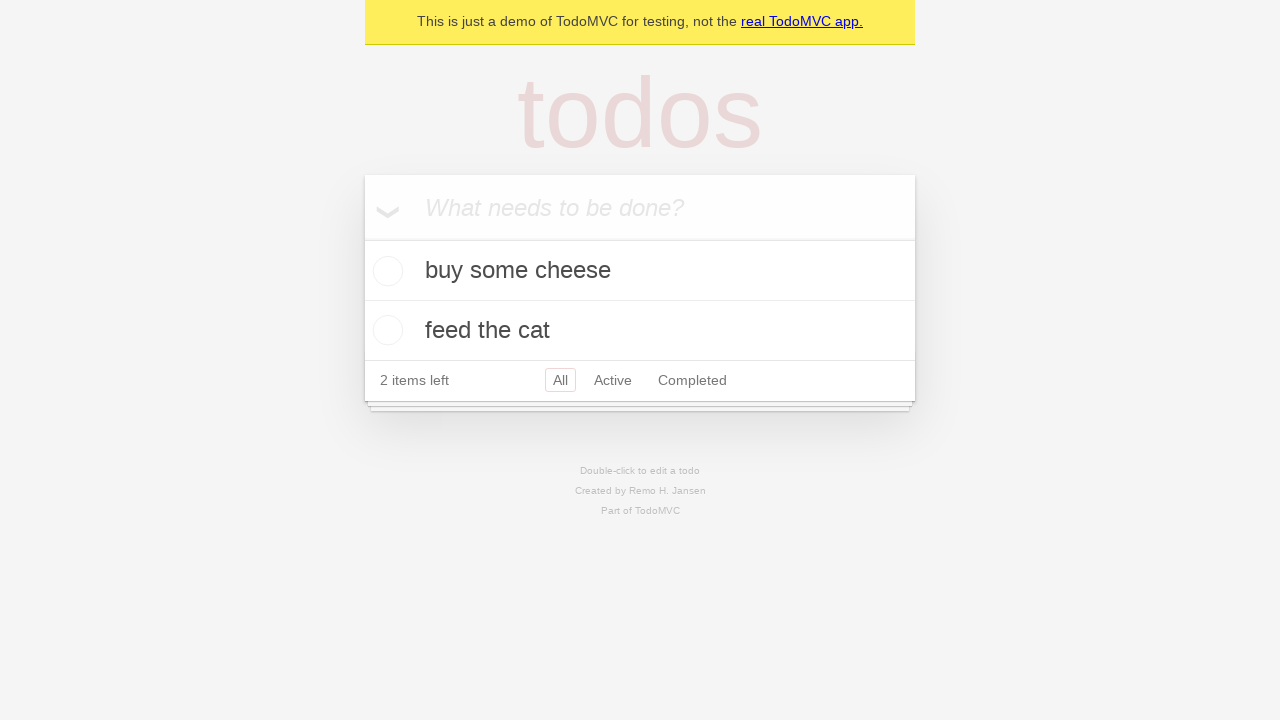

Filled todo input with 'book a doctors appointment' on internal:attr=[placeholder="What needs to be done?"i]
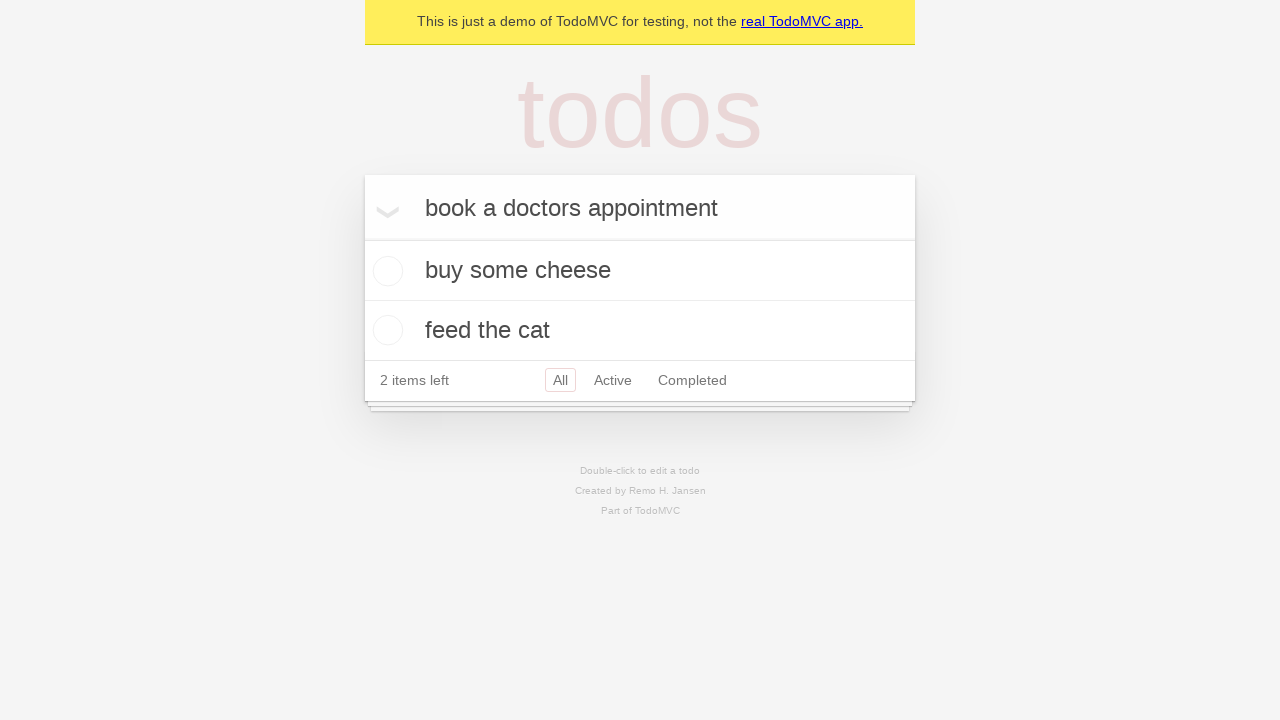

Pressed Enter to create third todo on internal:attr=[placeholder="What needs to be done?"i]
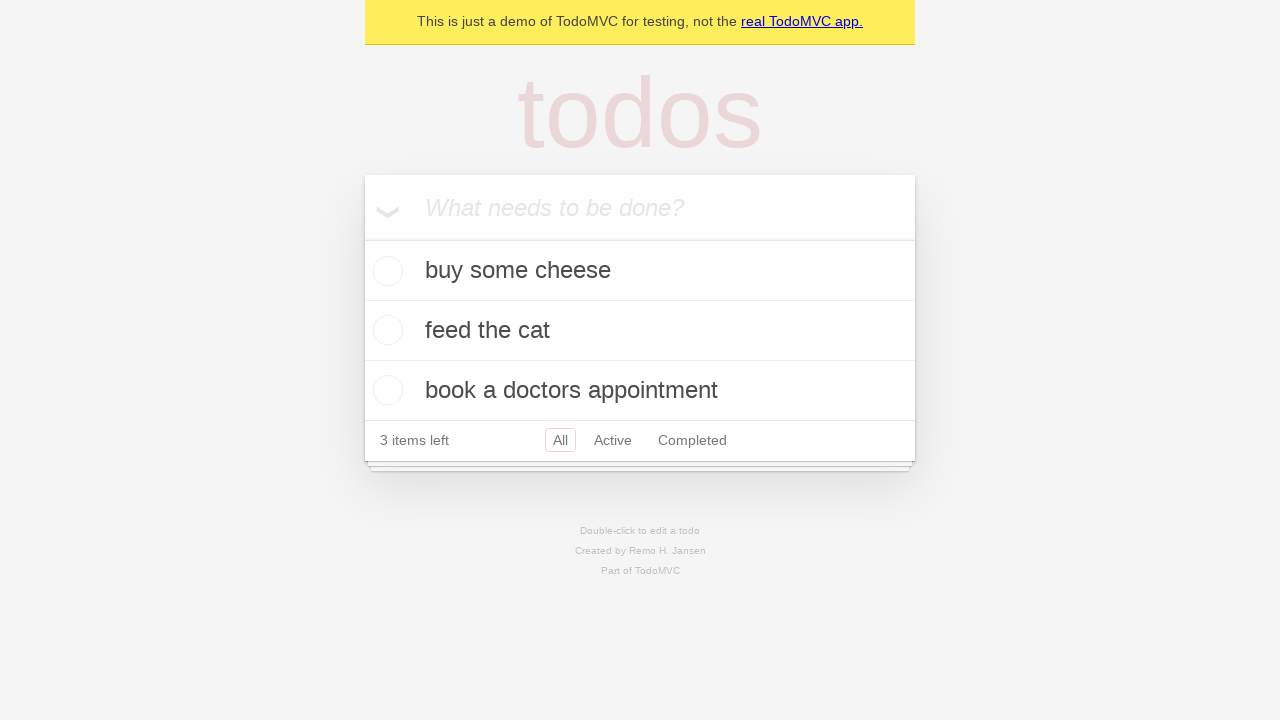

Checked the second todo item at (385, 330) on internal:testid=[data-testid="todo-item"s] >> nth=1 >> internal:role=checkbox
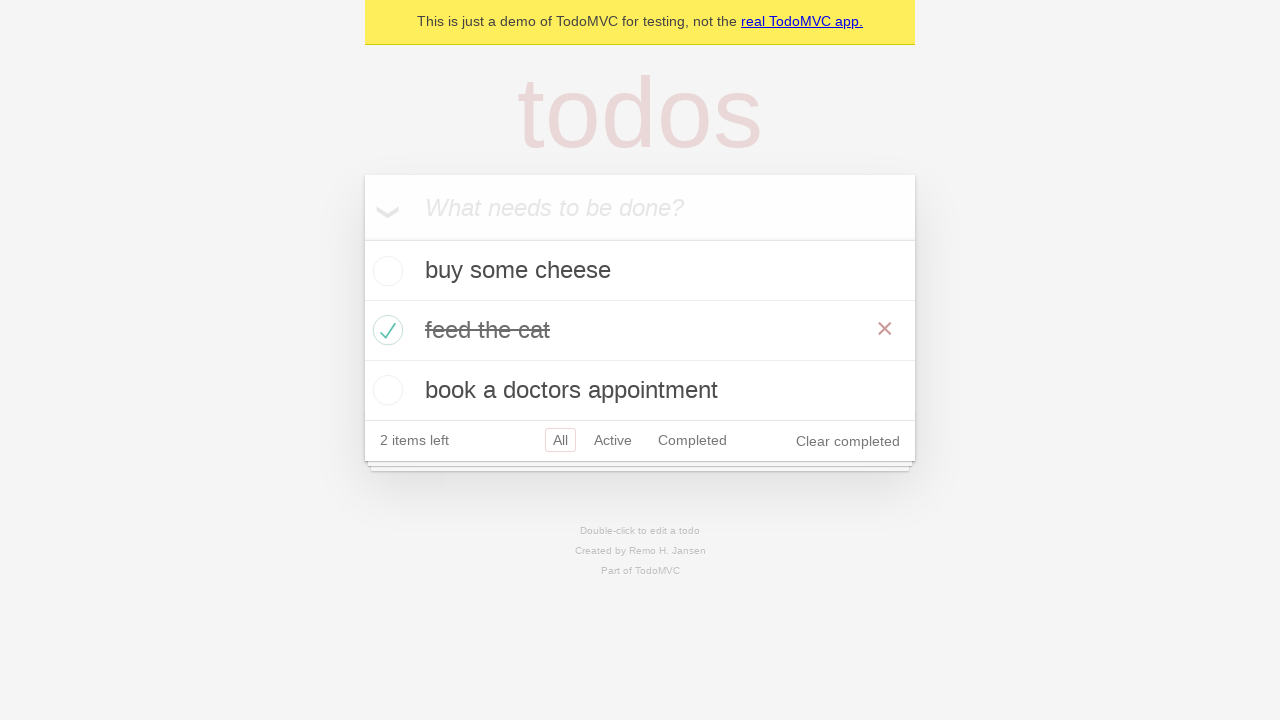

Clicked 'All' filter link at (560, 440) on internal:role=link[name="All"i]
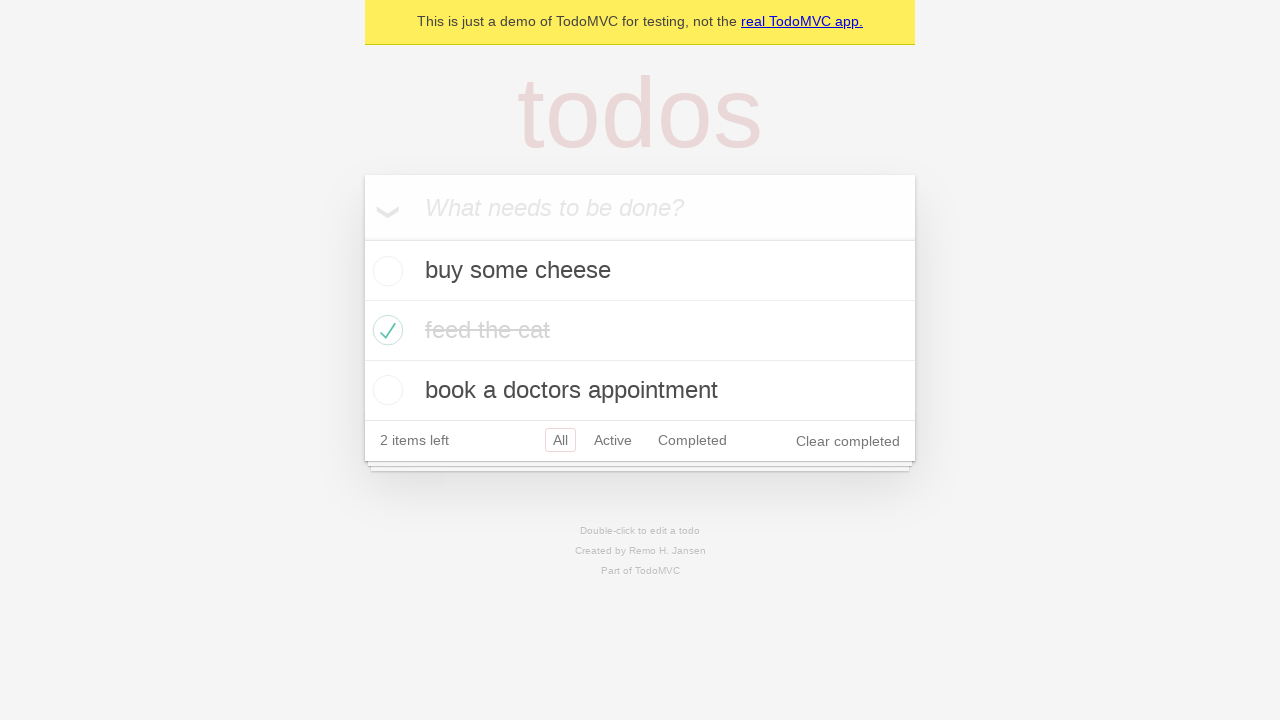

Clicked 'Active' filter link at (613, 440) on internal:role=link[name="Active"i]
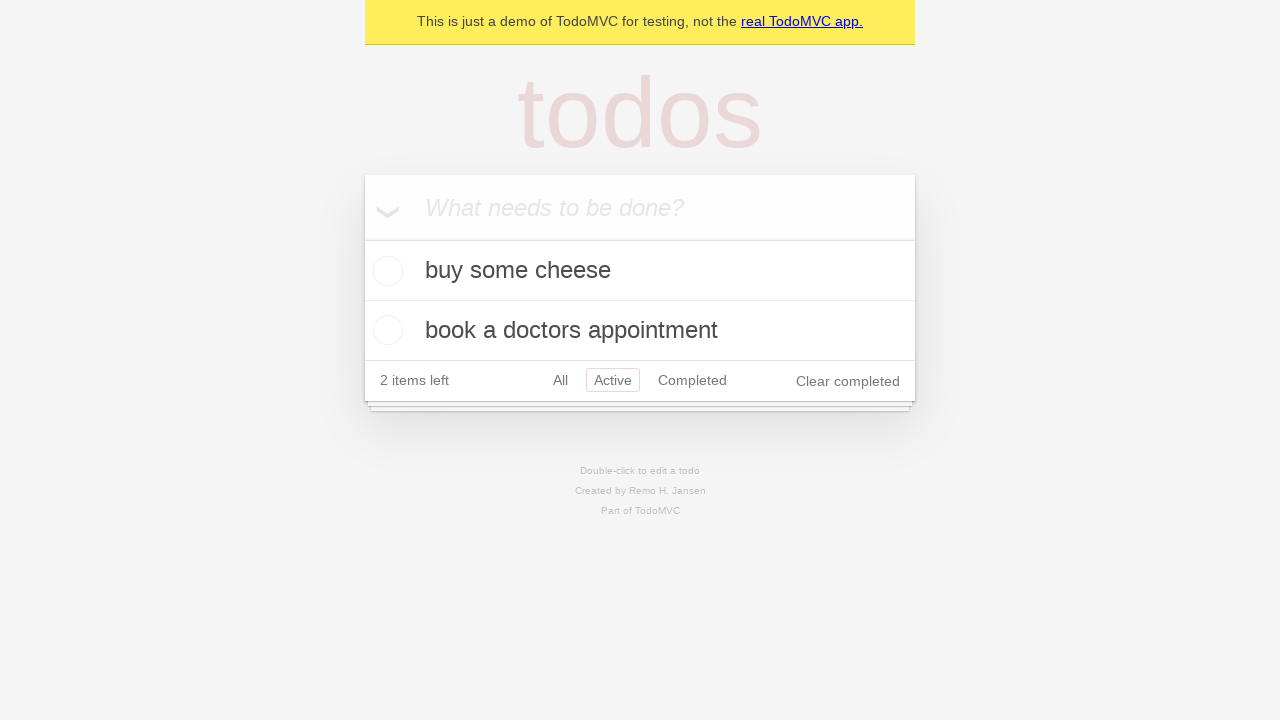

Clicked 'Completed' filter link at (692, 380) on internal:role=link[name="Completed"i]
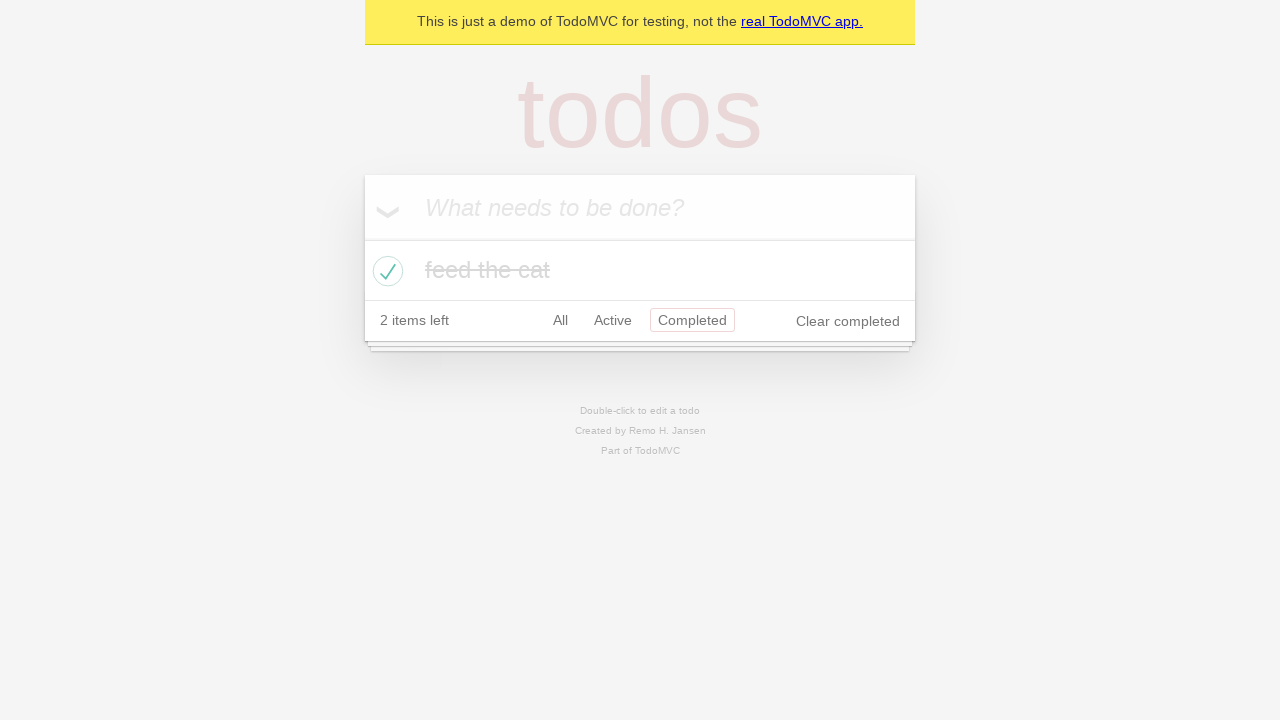

Navigated back one step using browser back button
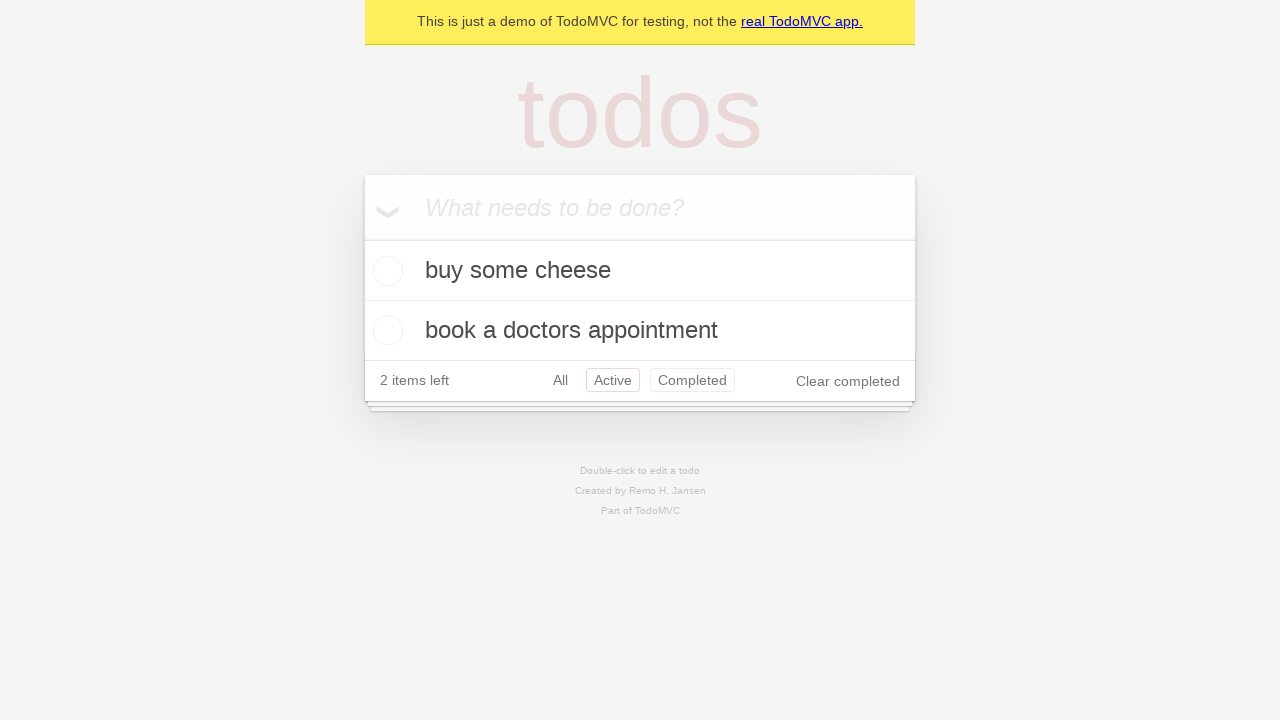

Navigated back one more step using browser back button
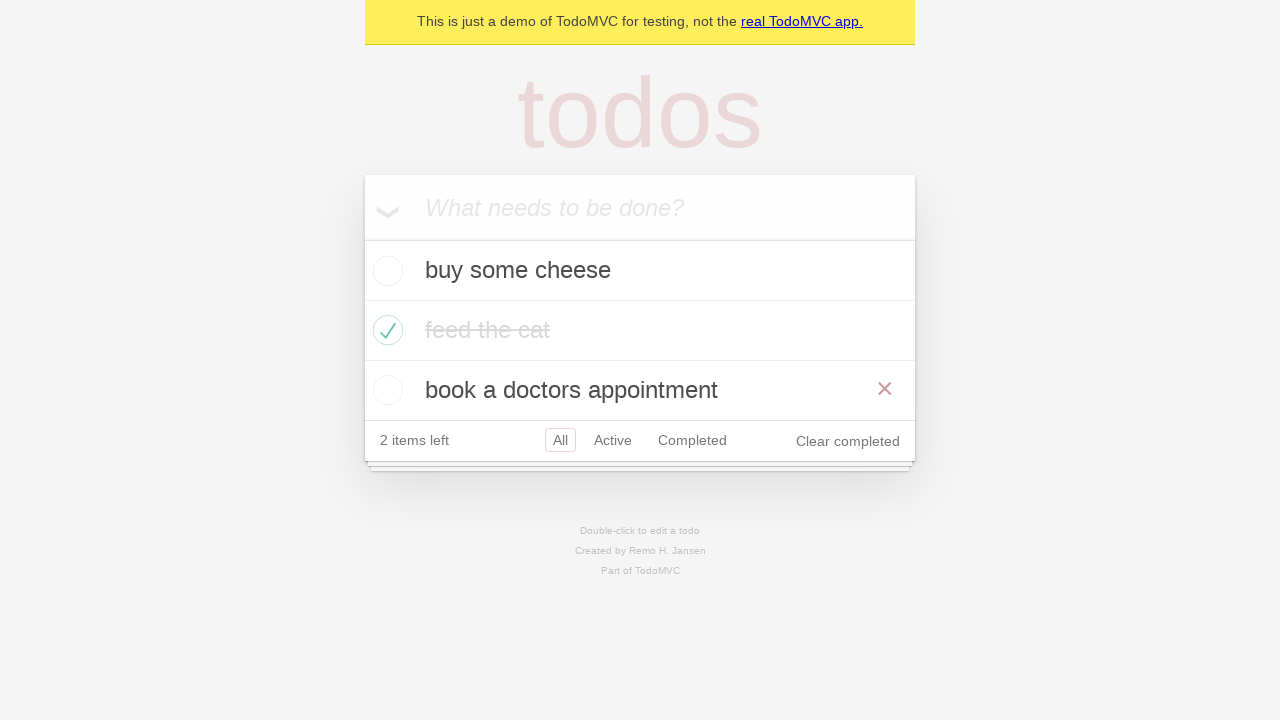

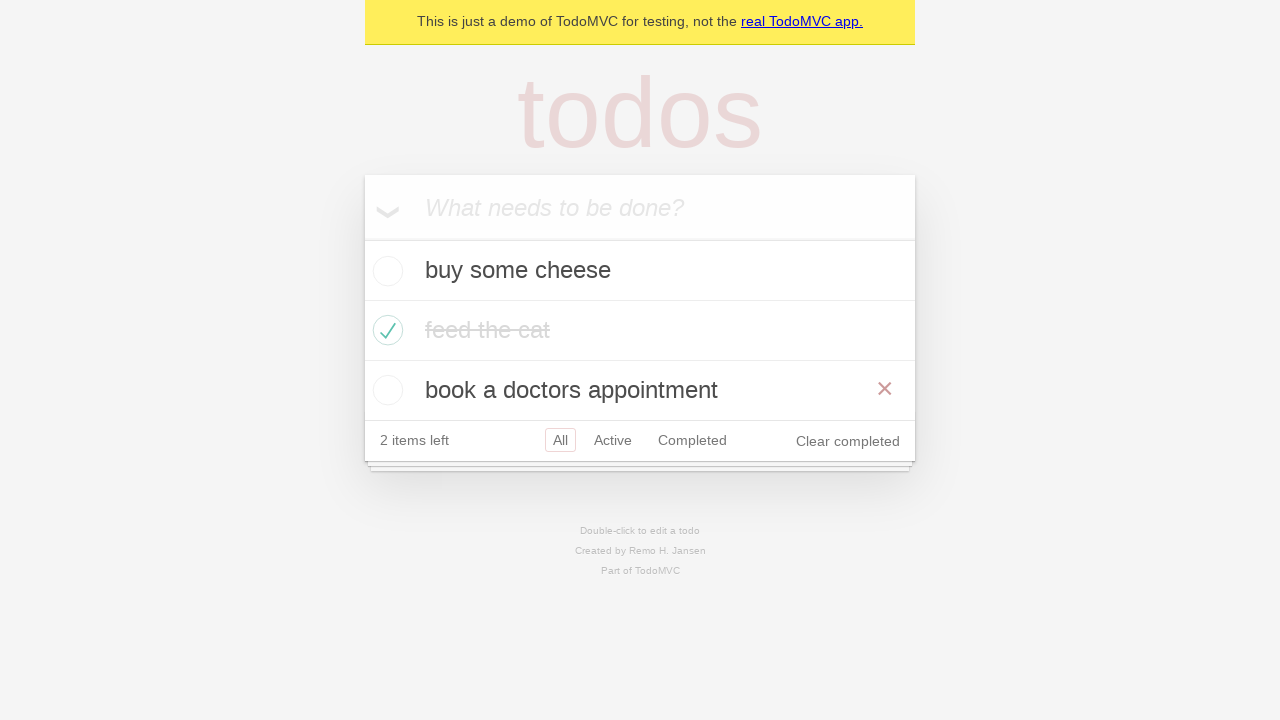